Tests drag and drop functionality on the jQuery UI droppable demo page by dragging a source element onto a target drop zone within an iframe.

Starting URL: http://jqueryui.com/droppable/

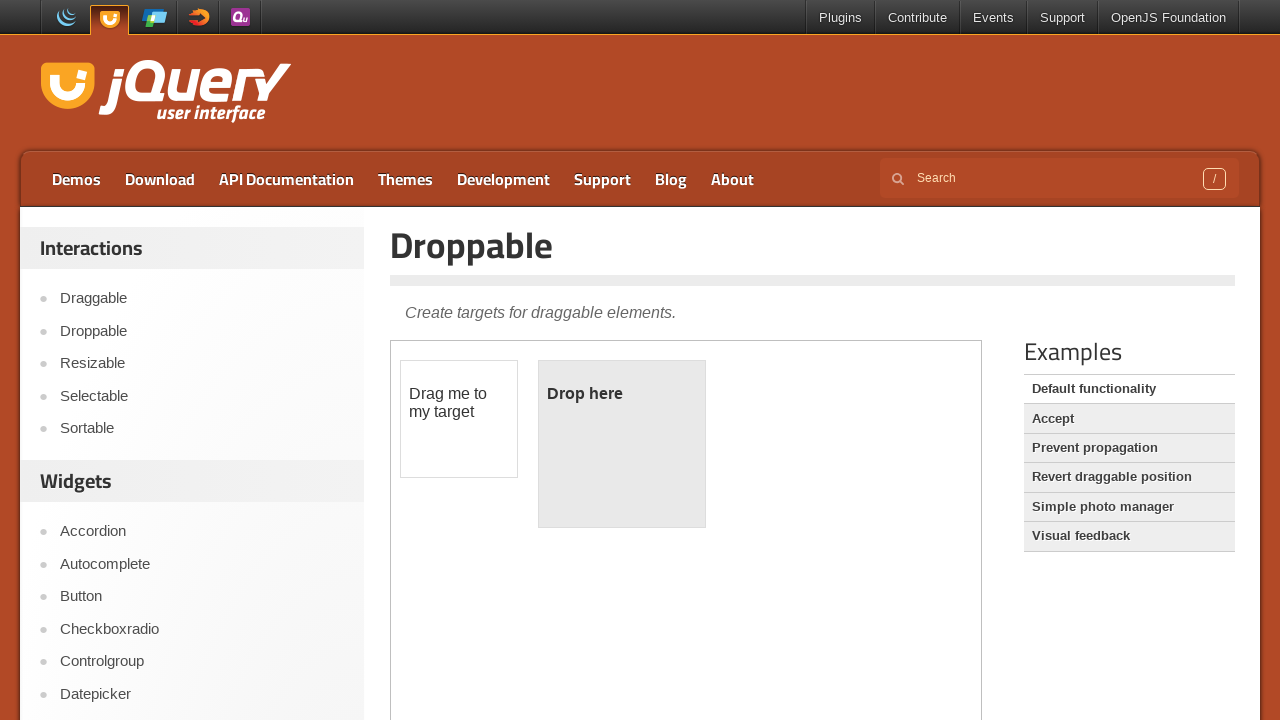

Located the demo iframe frame
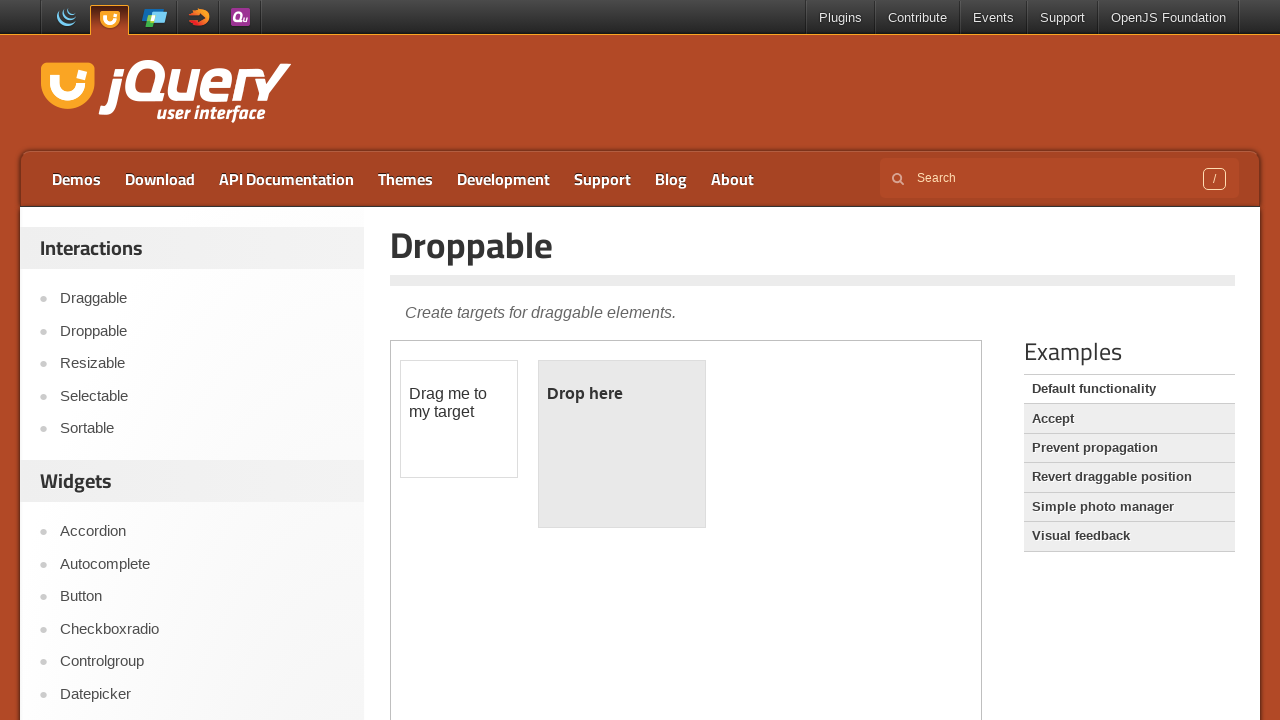

Draggable element became visible in iframe
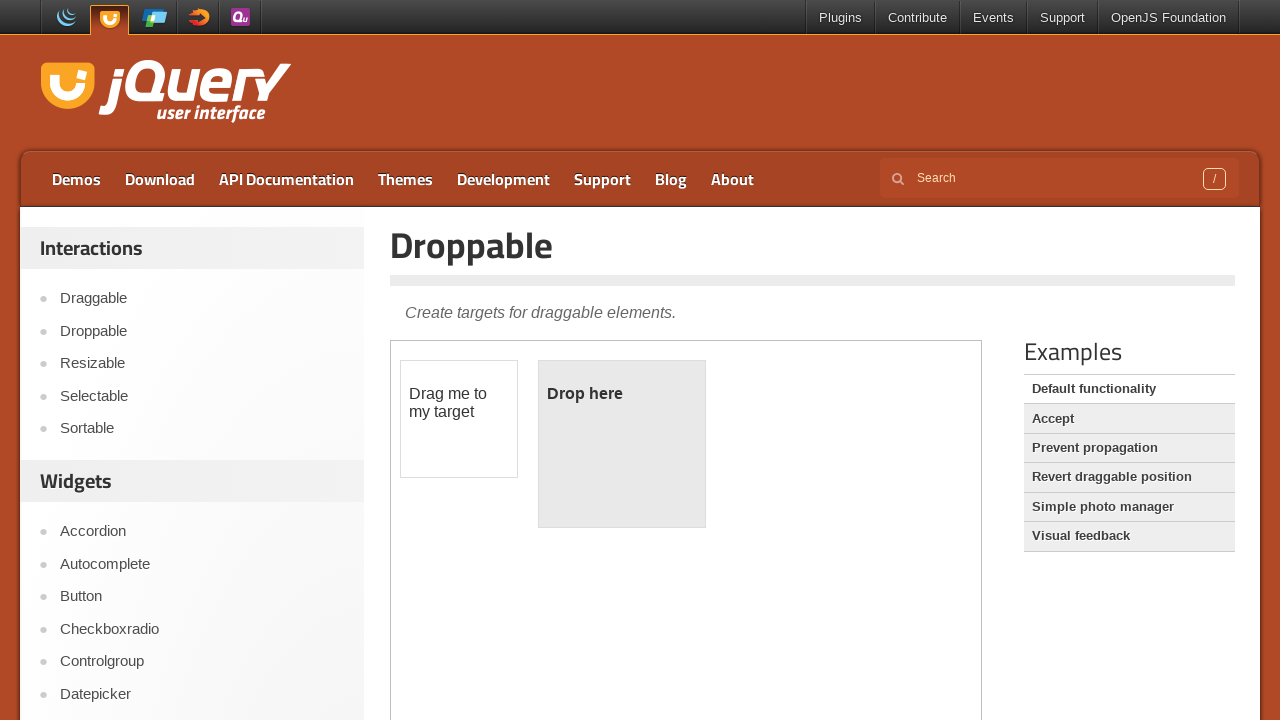

Located source draggable element
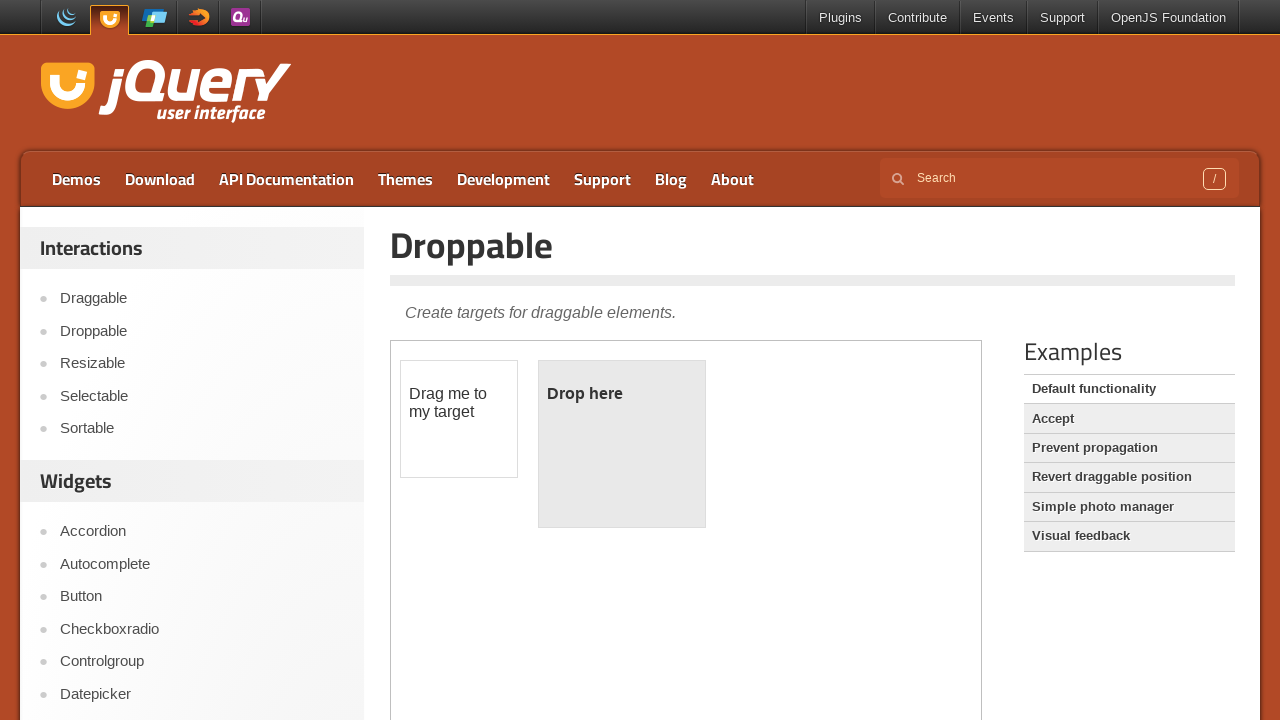

Located destination drop zone element
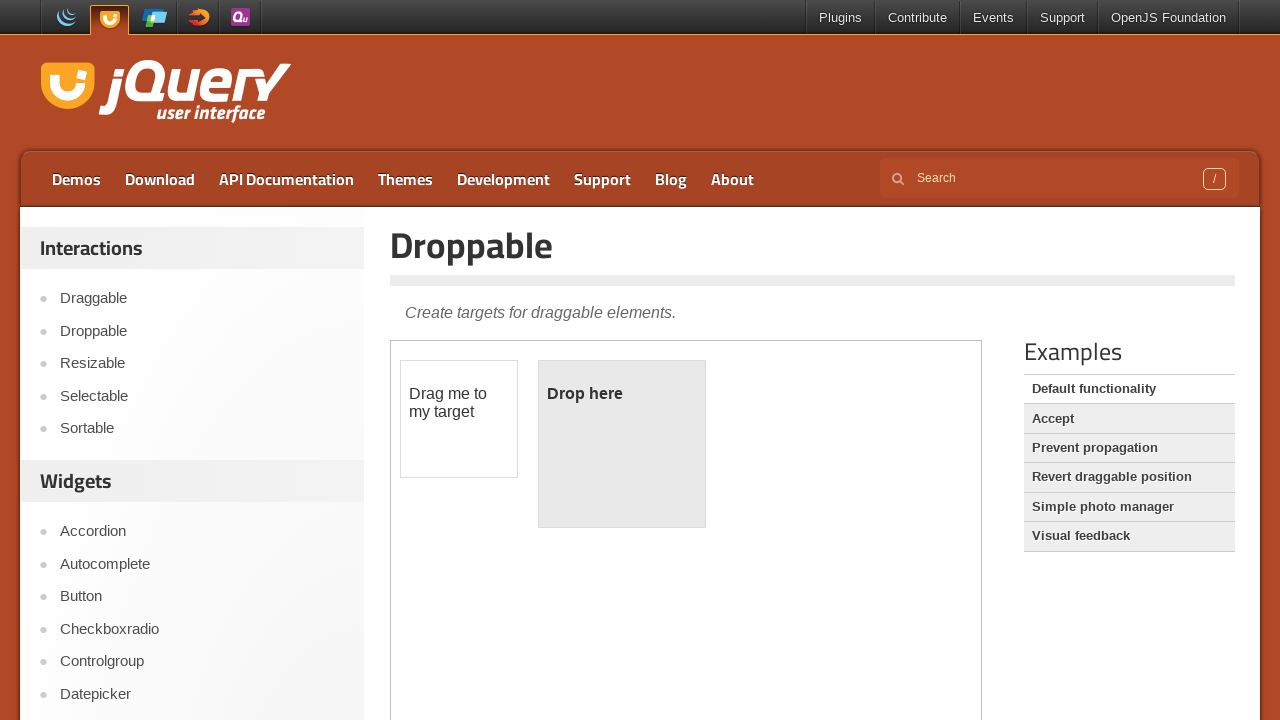

Dragged source element onto destination drop zone at (622, 444)
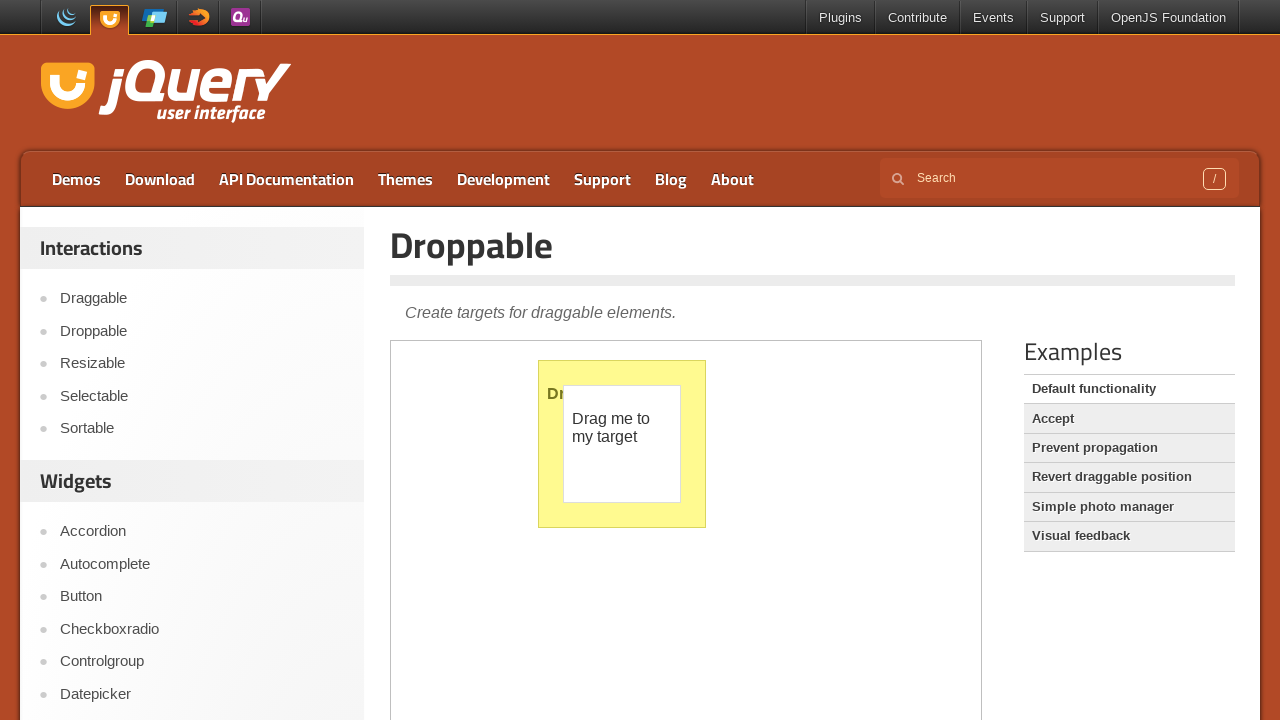

Waited for drag and drop operation to complete
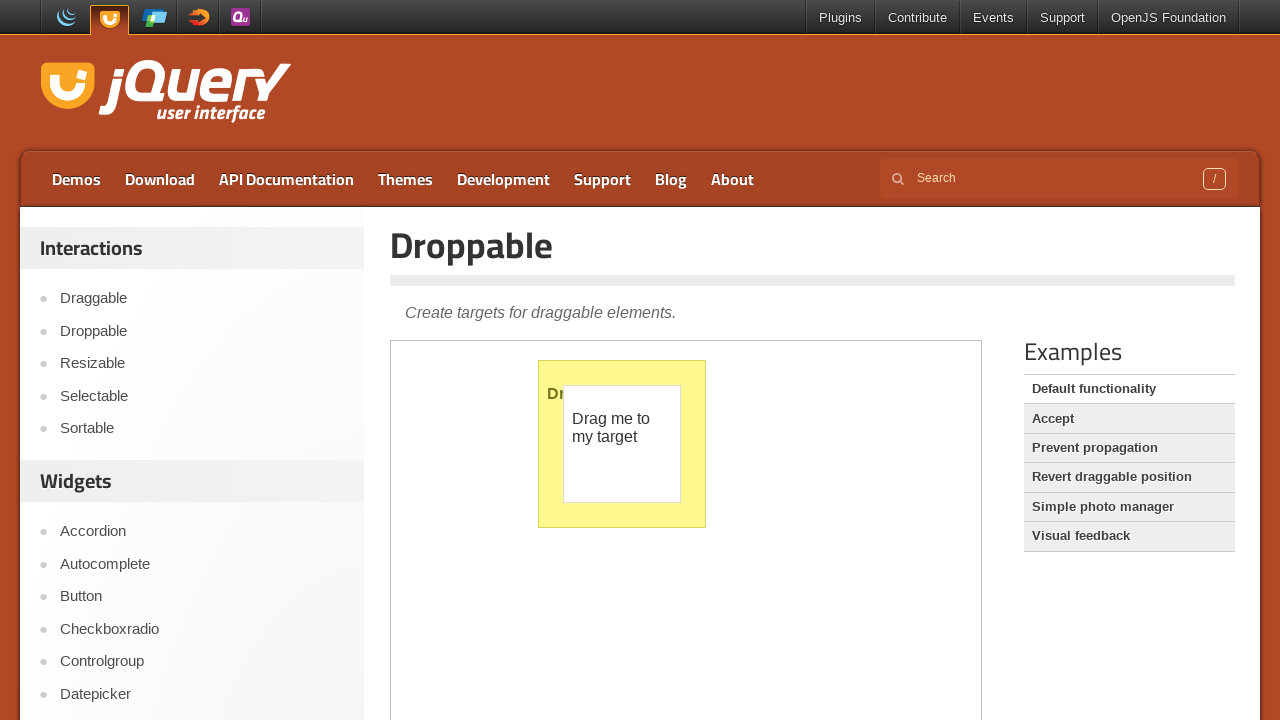

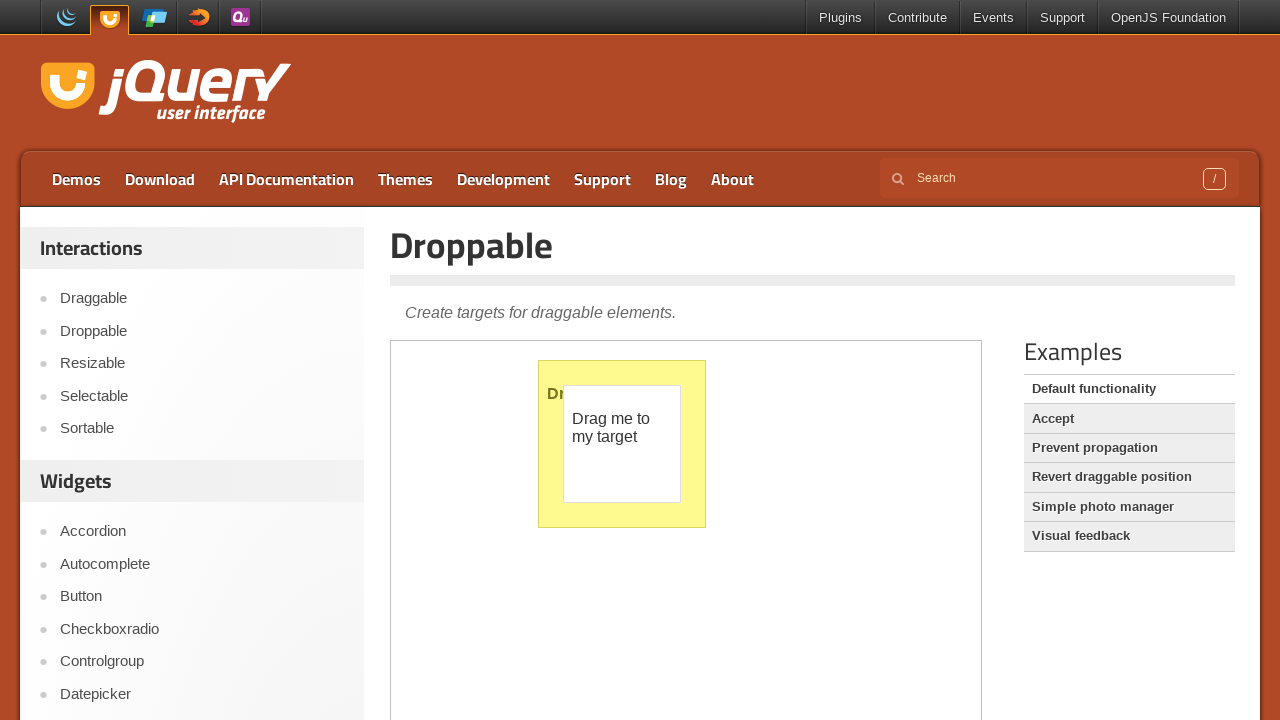